Tests horizontal slider by clicking and dragging to move the slider position

Starting URL: https://the-internet.herokuapp.com/horizontal_slider

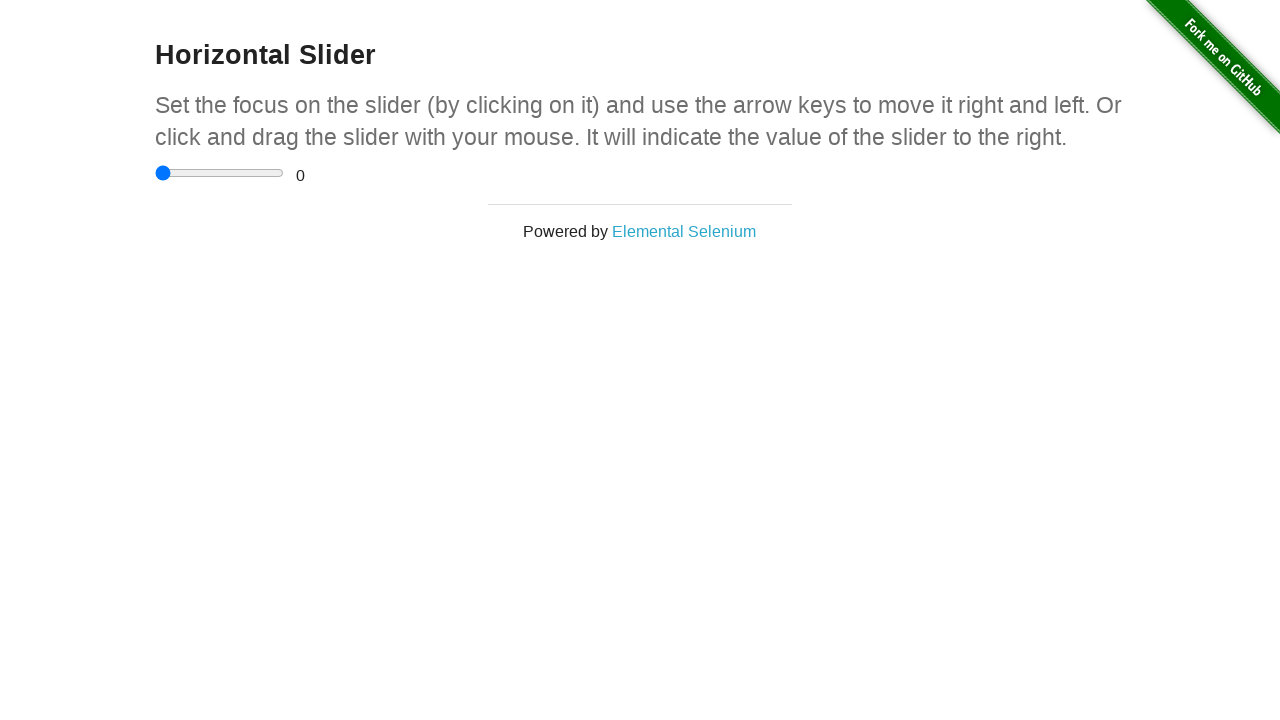

Navigated to horizontal slider test page
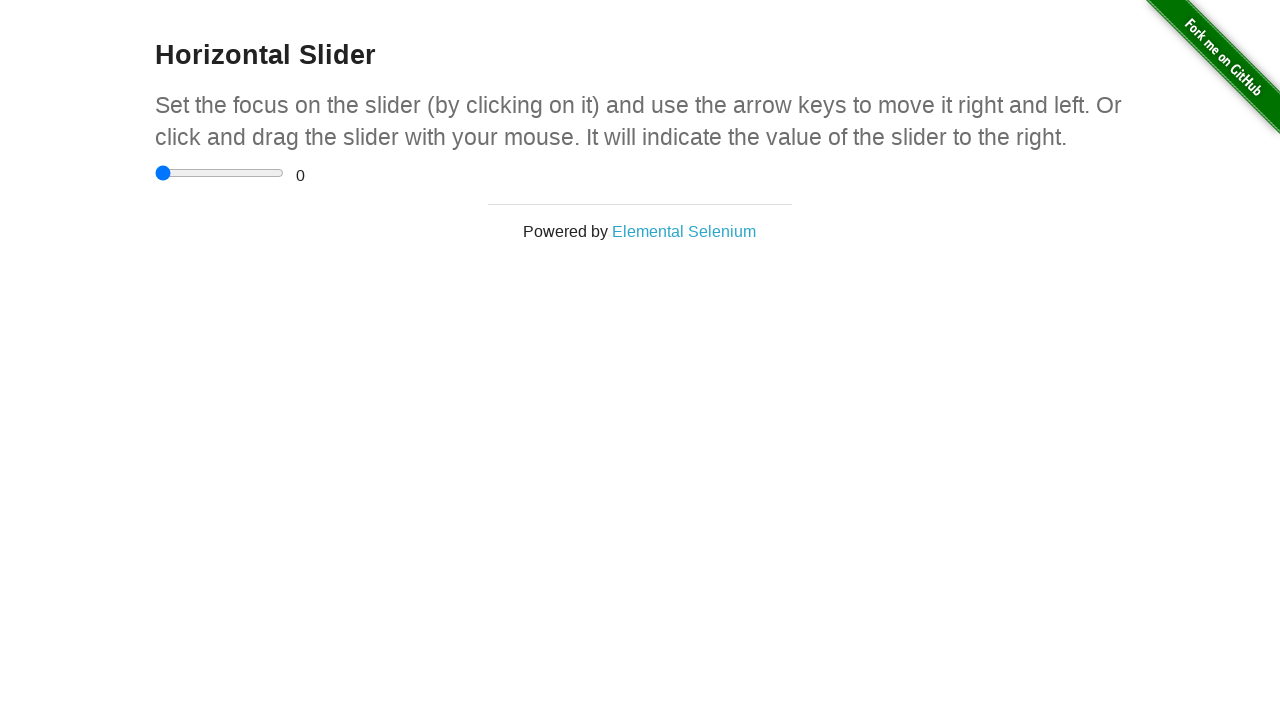

Located the horizontal slider element
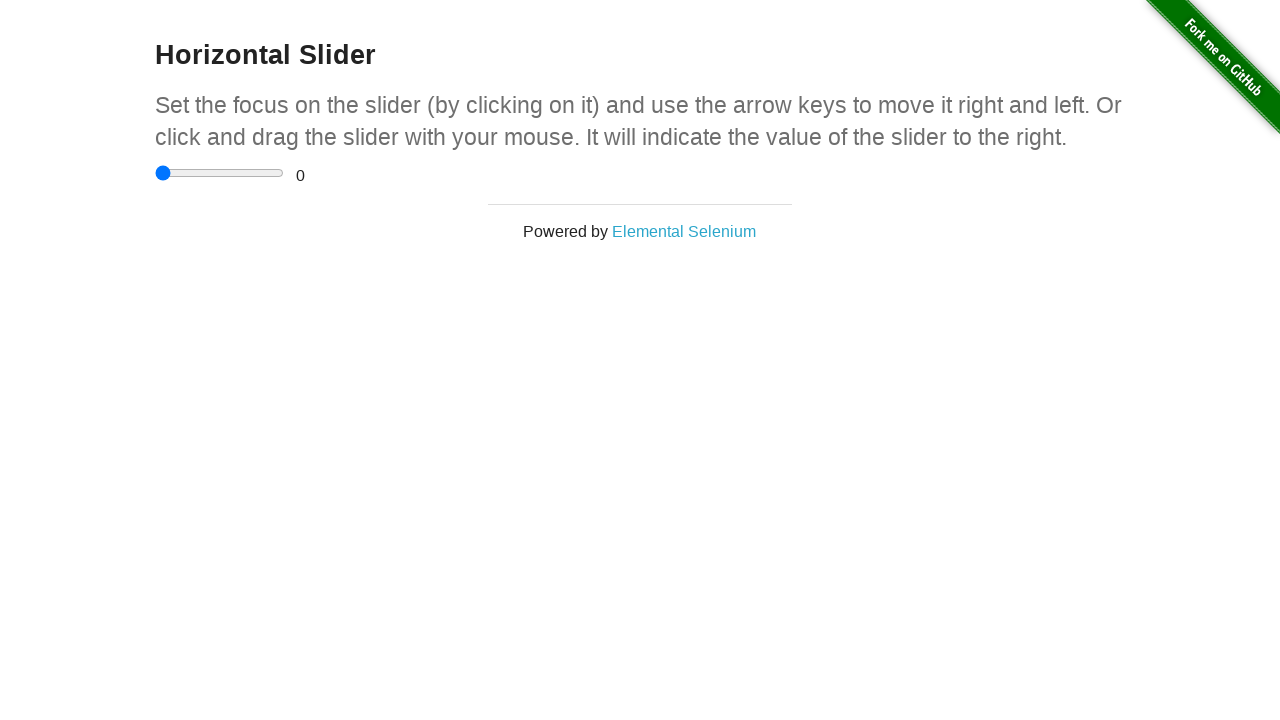

Retrieved slider bounding box coordinates
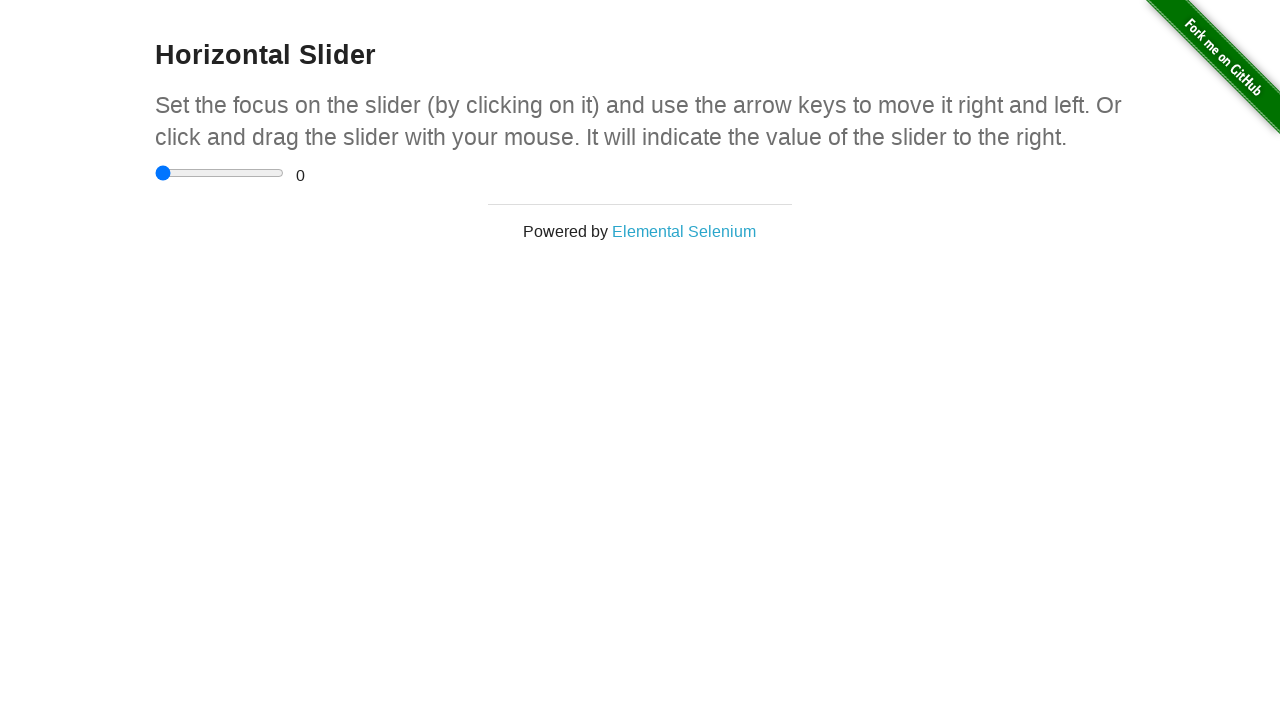

Moved mouse to slider center position at (220, 173)
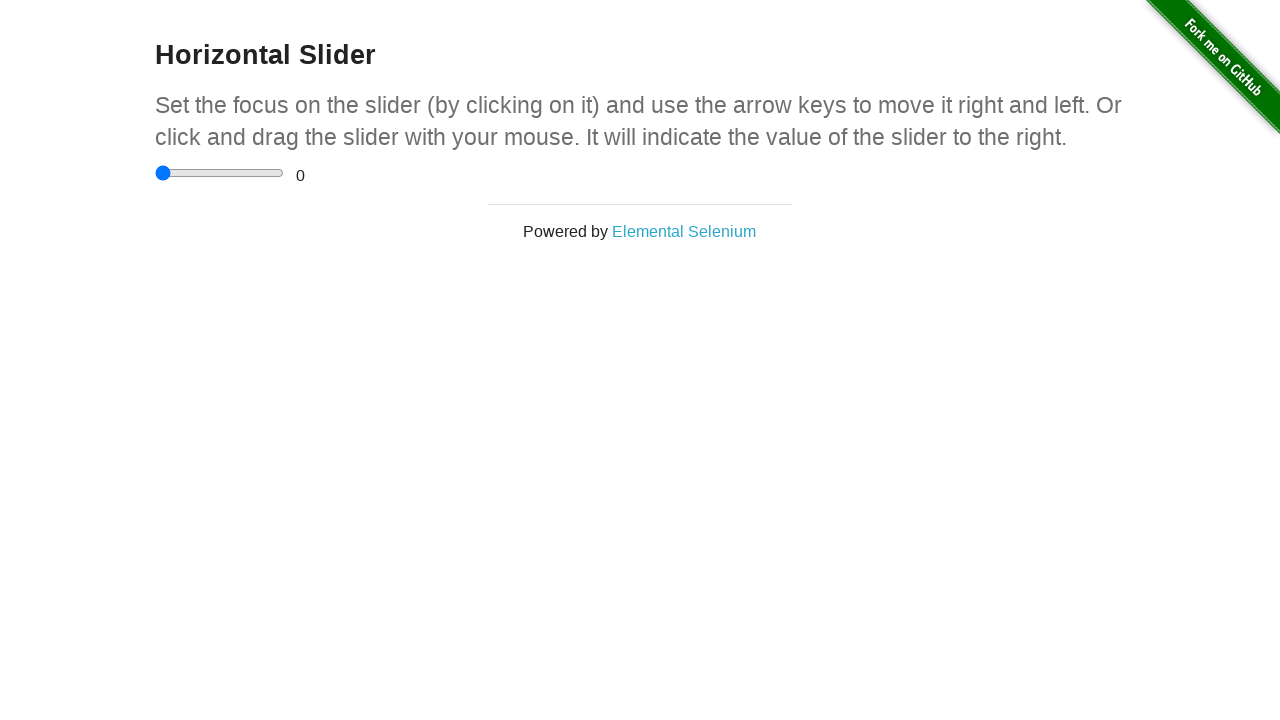

Pressed mouse button down on slider at (220, 173)
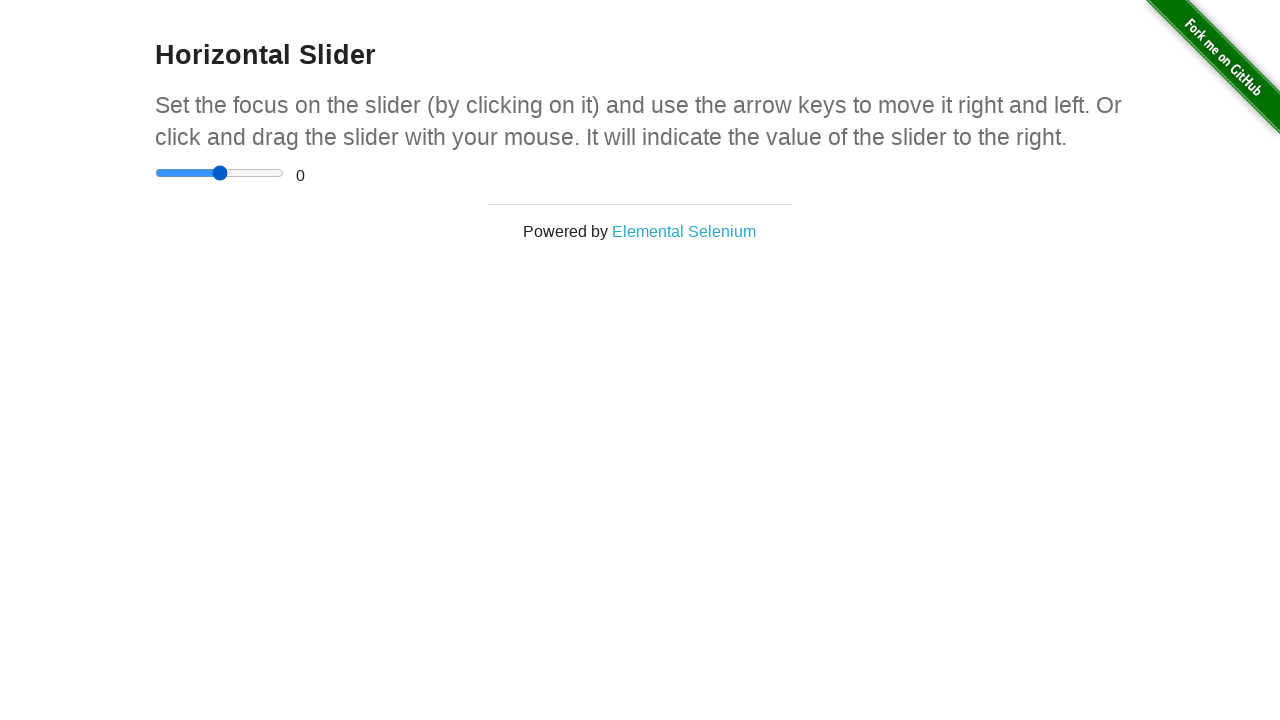

Dragged slider 50 pixels to the right at (270, 173)
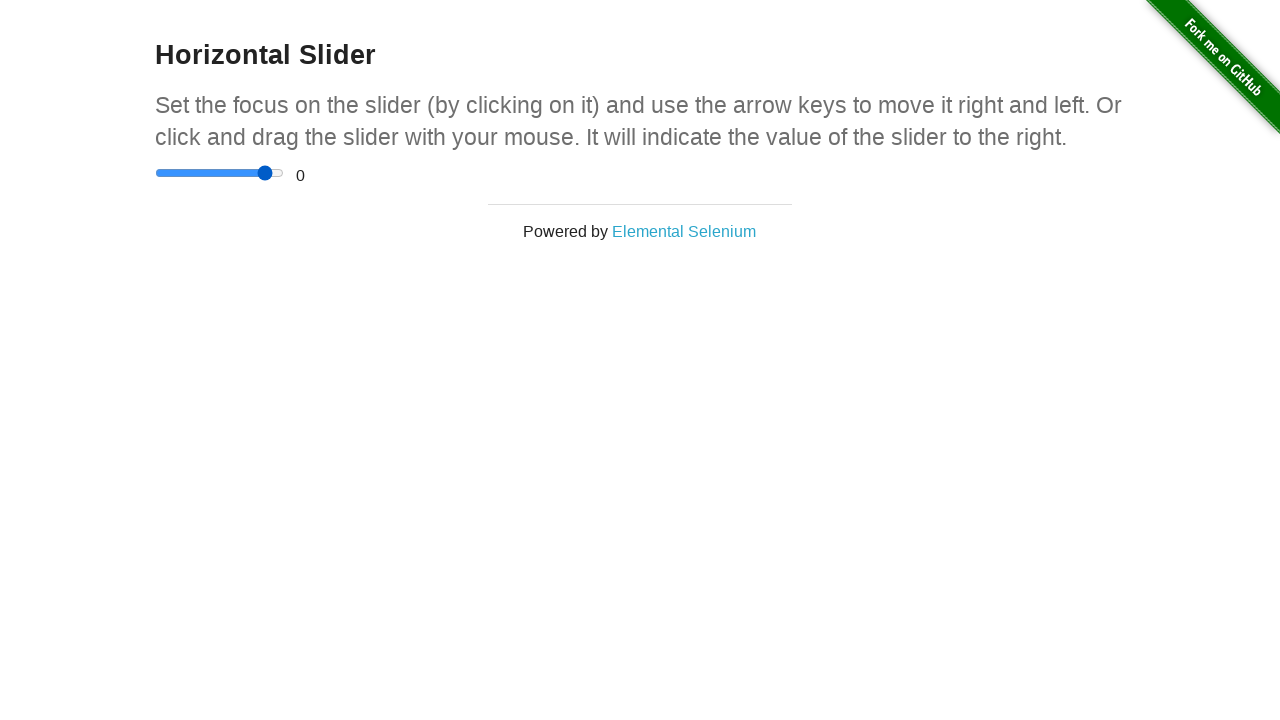

Released mouse button, slider drag completed at (270, 173)
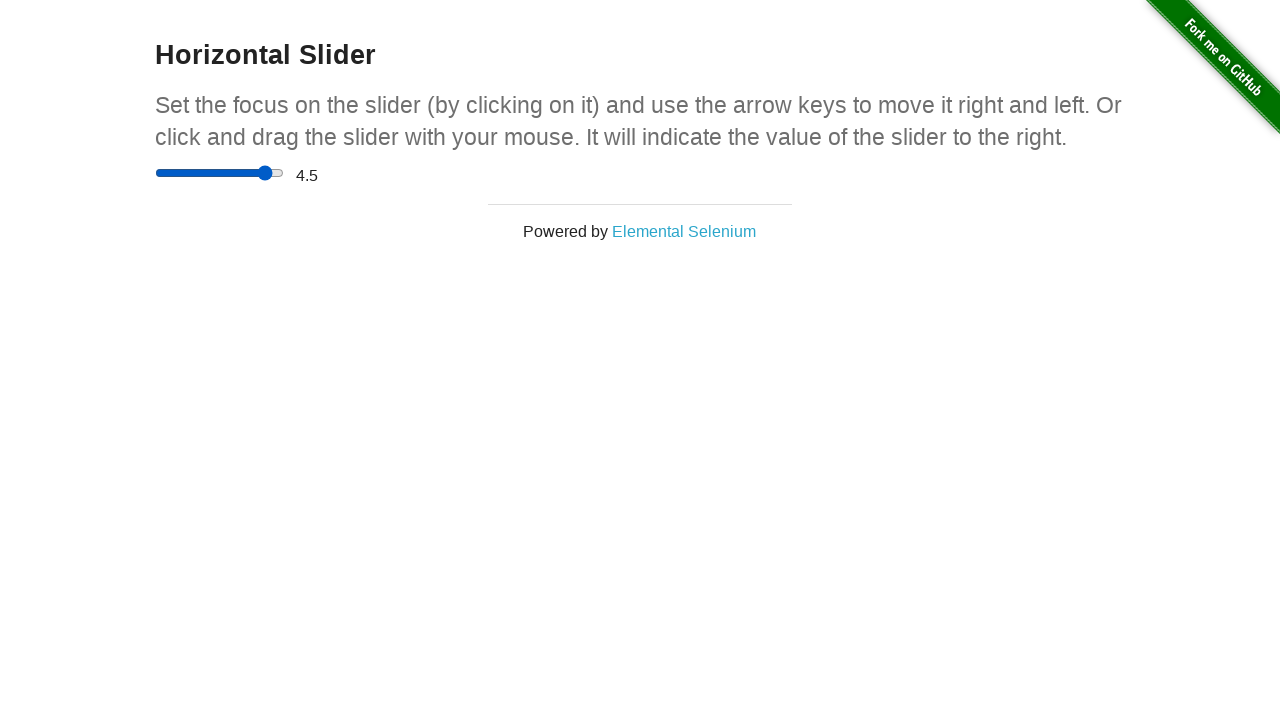

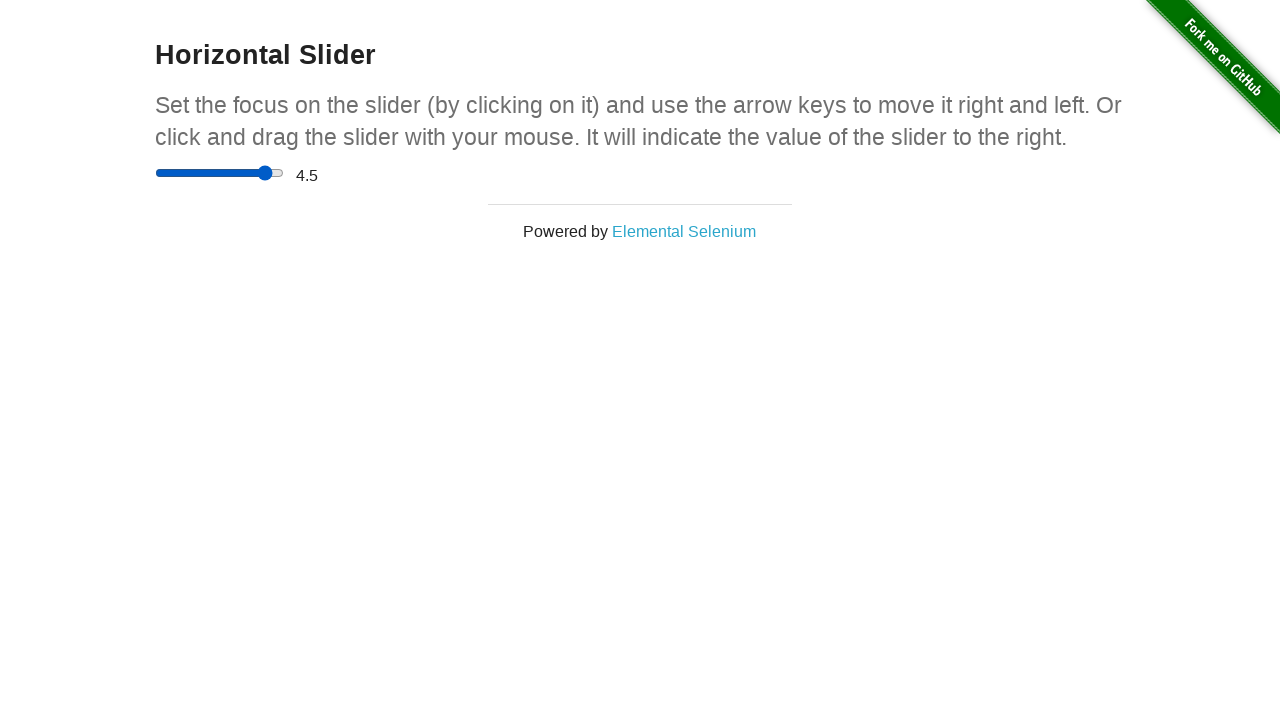